Tests browser window handling by opening a new window, switching between windows to read content, and returning to the parent window

Starting URL: https://the-internet.herokuapp.com/windows

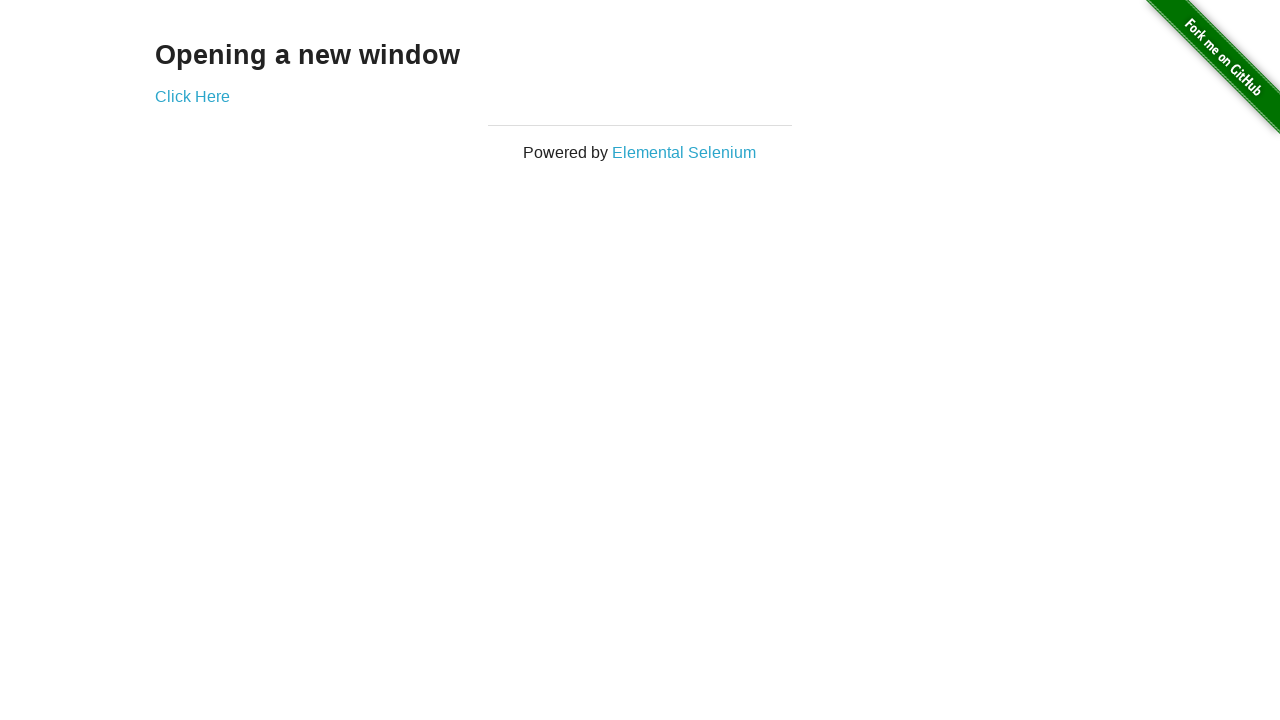

Clicked 'Click Here' link to open new window at (192, 96) on xpath=//a[text()='Click Here']
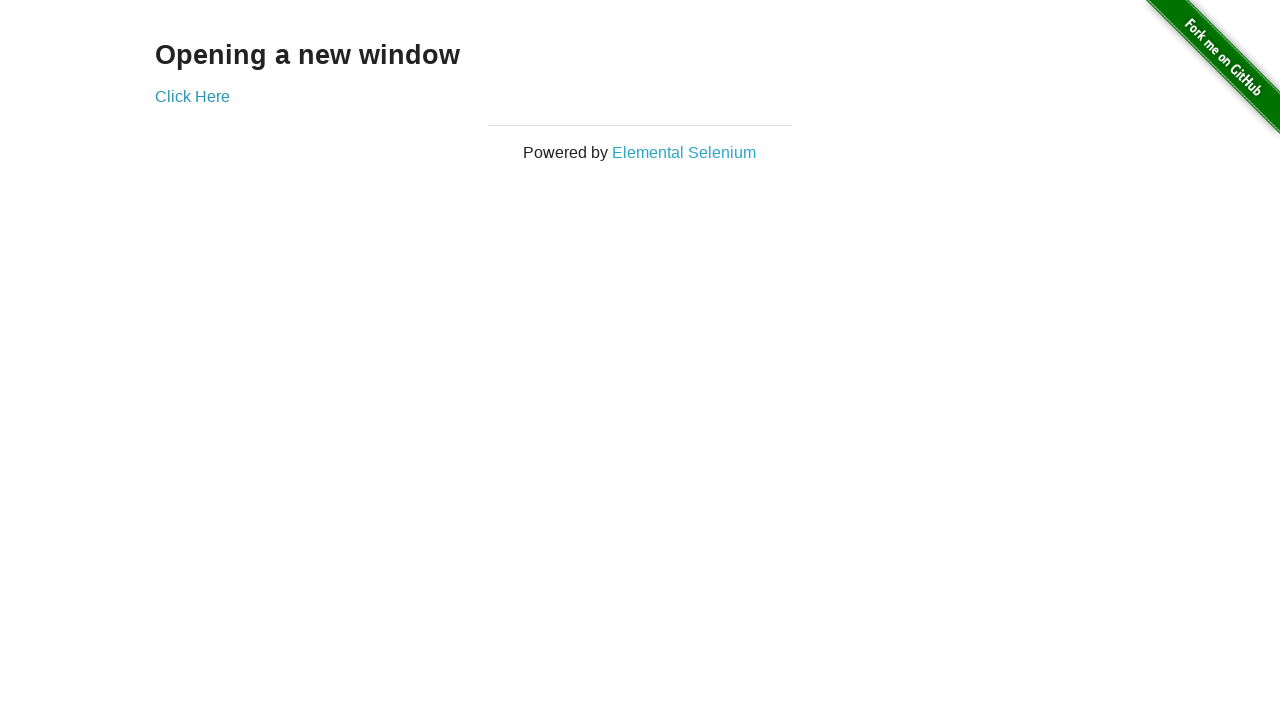

Waited for new window to open
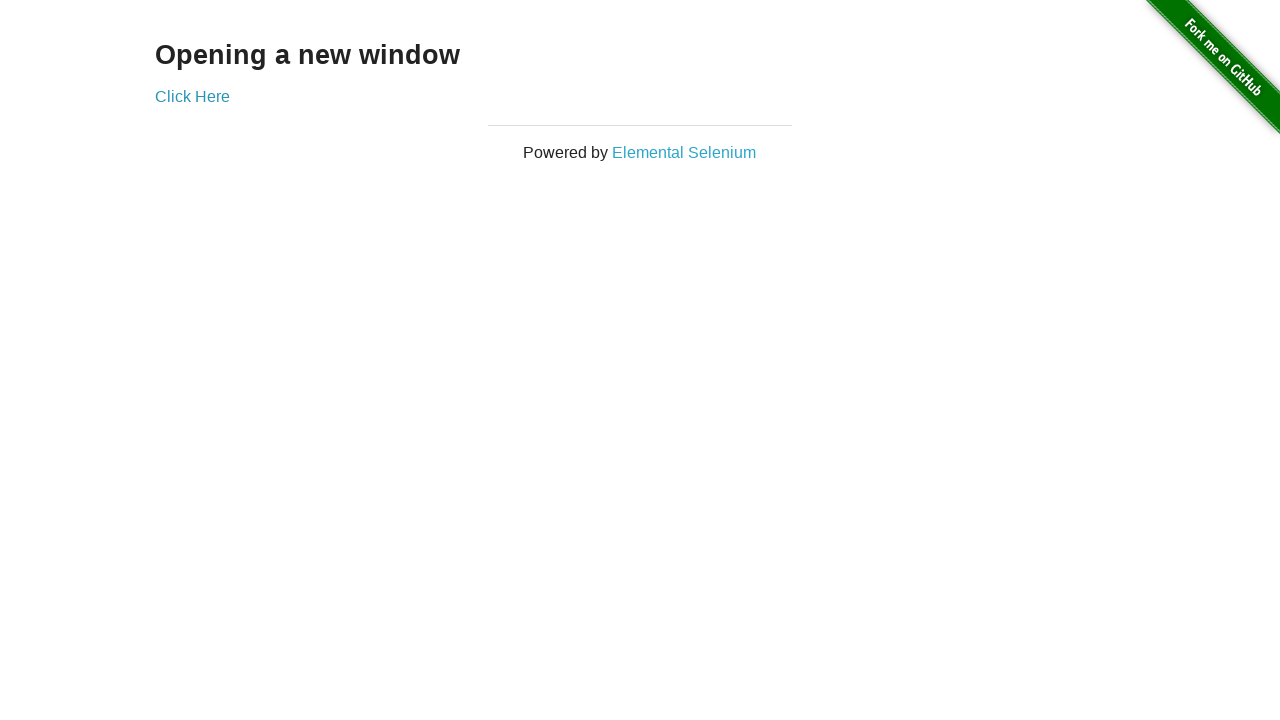

Retrieved all open pages/windows from context
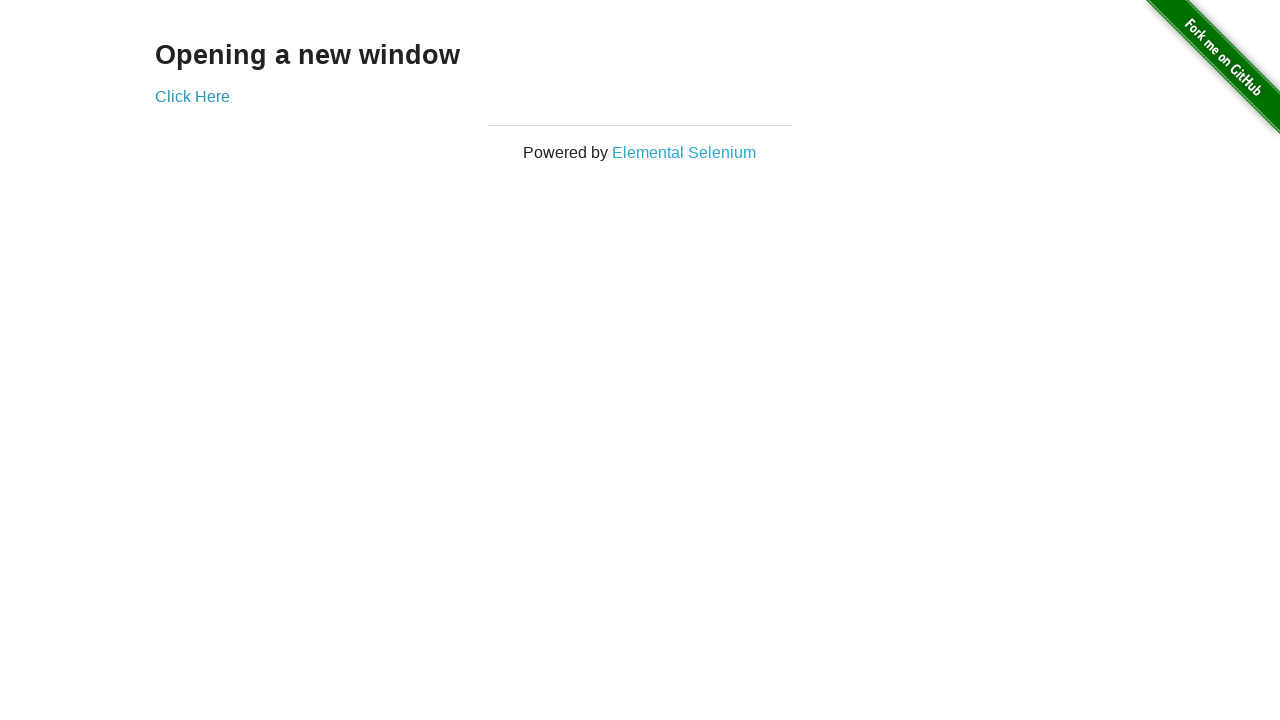

Retrieved text from original window: 
  Opening a new window
  Click Here

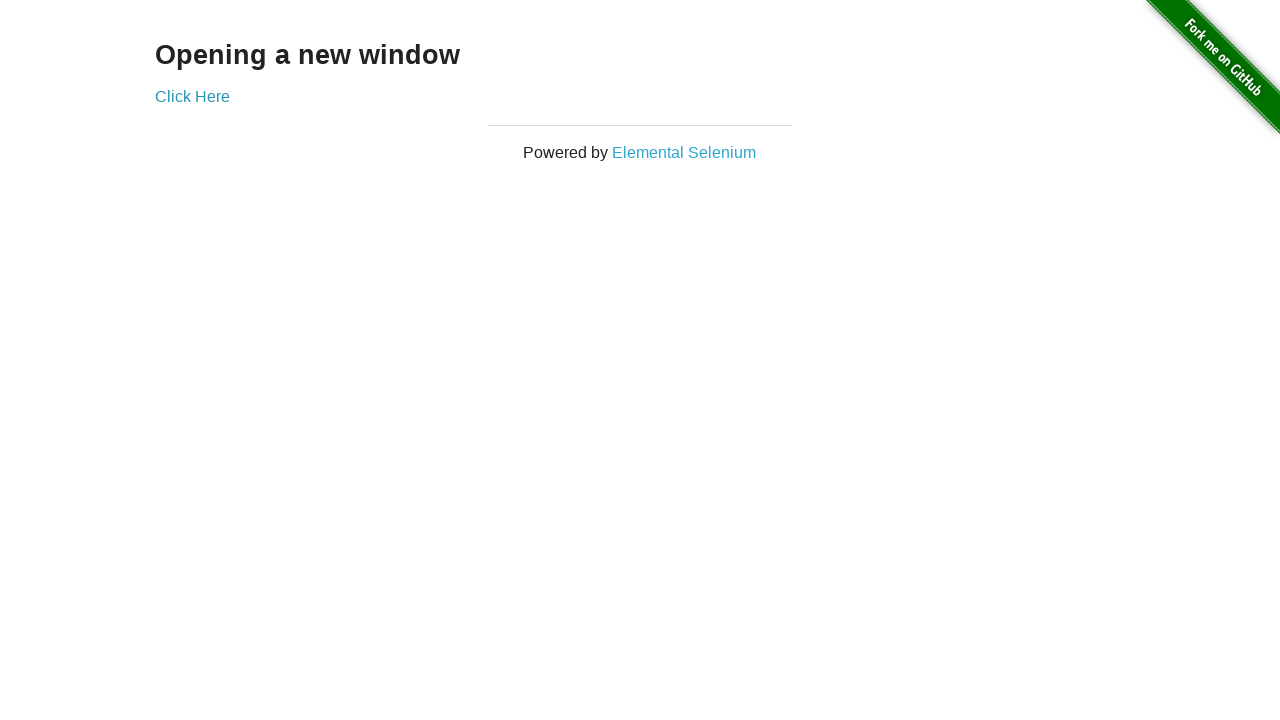

Retrieved text from new window: 
  New Window

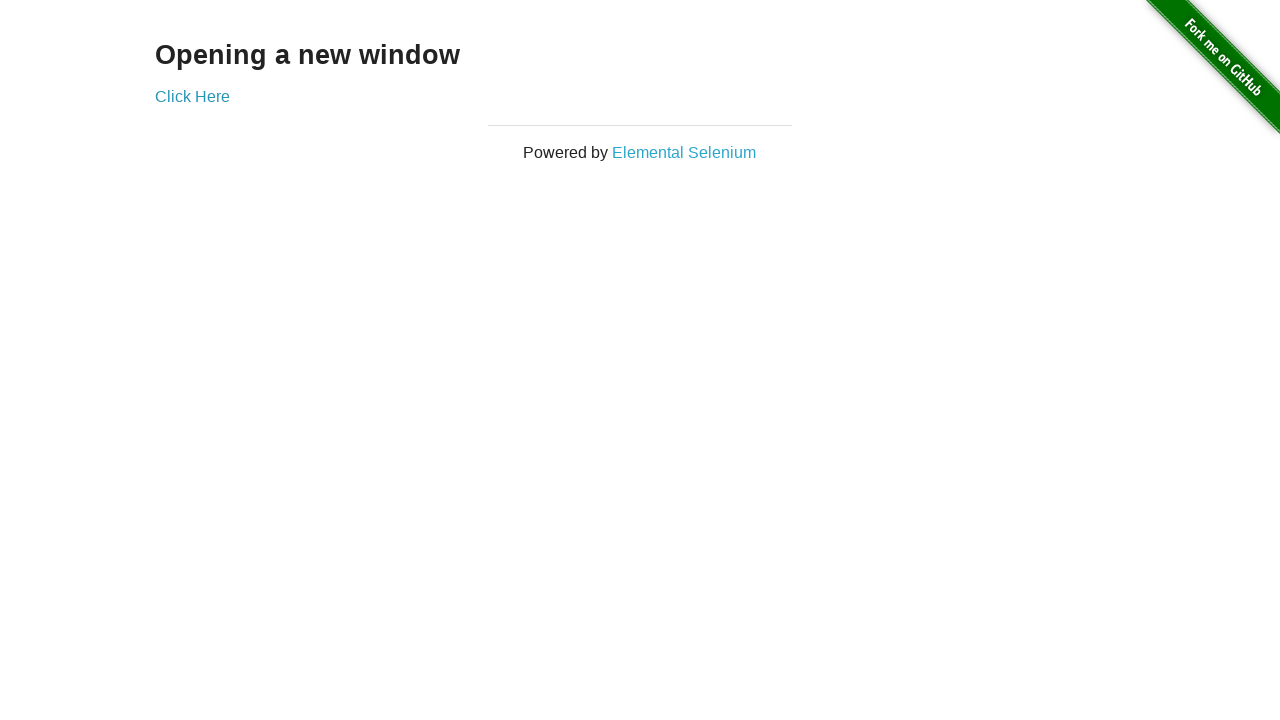

Switched back to original window
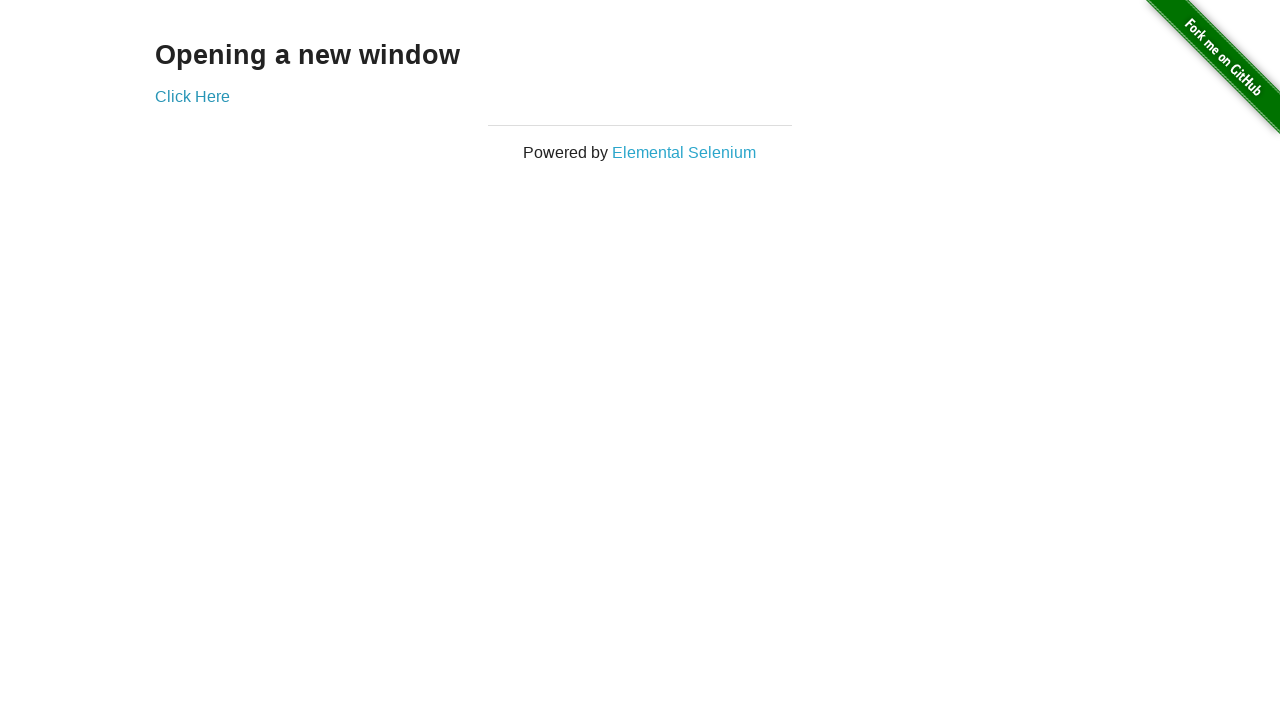

Retrieved final text from original window: 
  Opening a new window
  Click Here

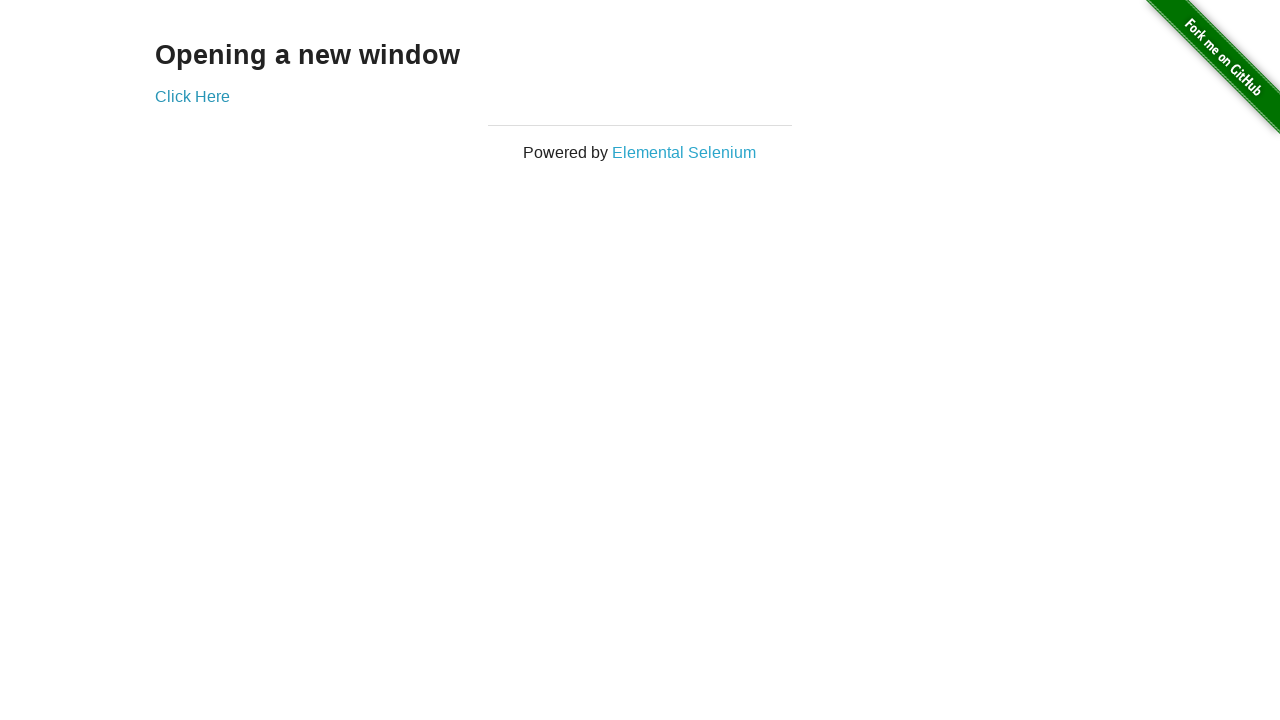

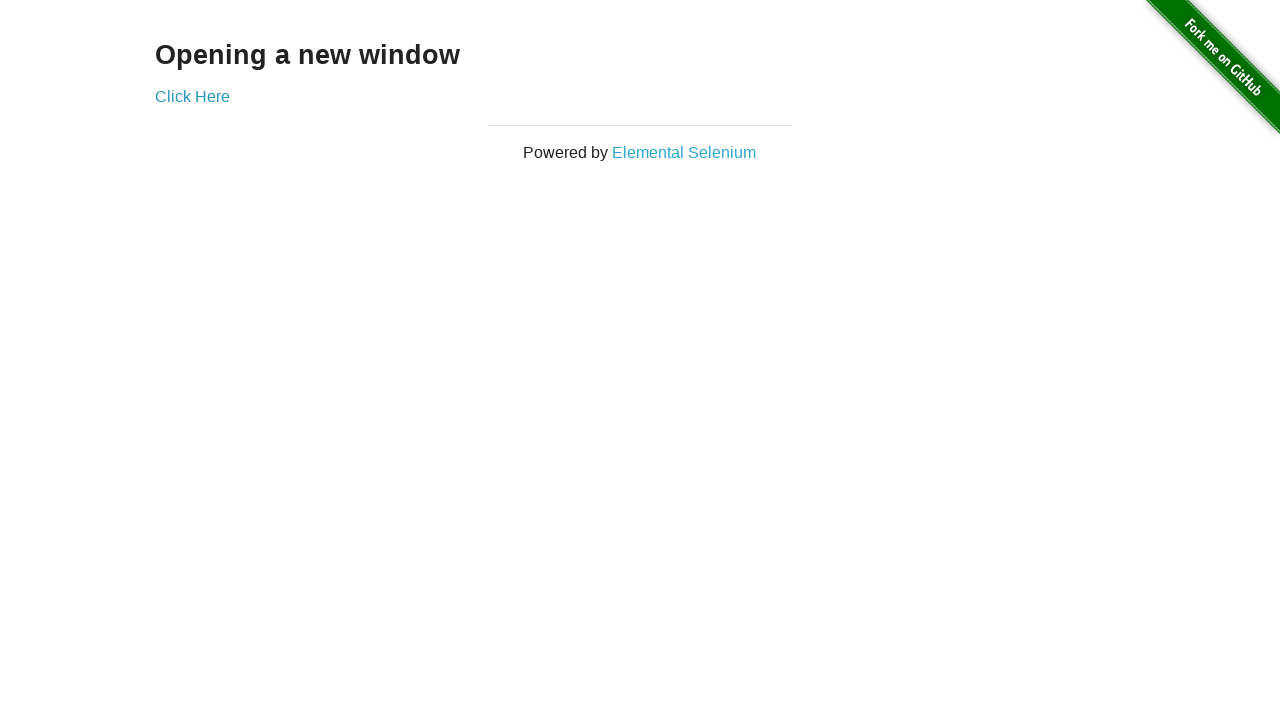